Tests a form on W3Schools by filling first name and last name fields, submitting the form, and verifying the submitted data appears correctly in the response.

Starting URL: https://www.w3schools.com/html/tryit.asp?filename=tryhtml_form_legend

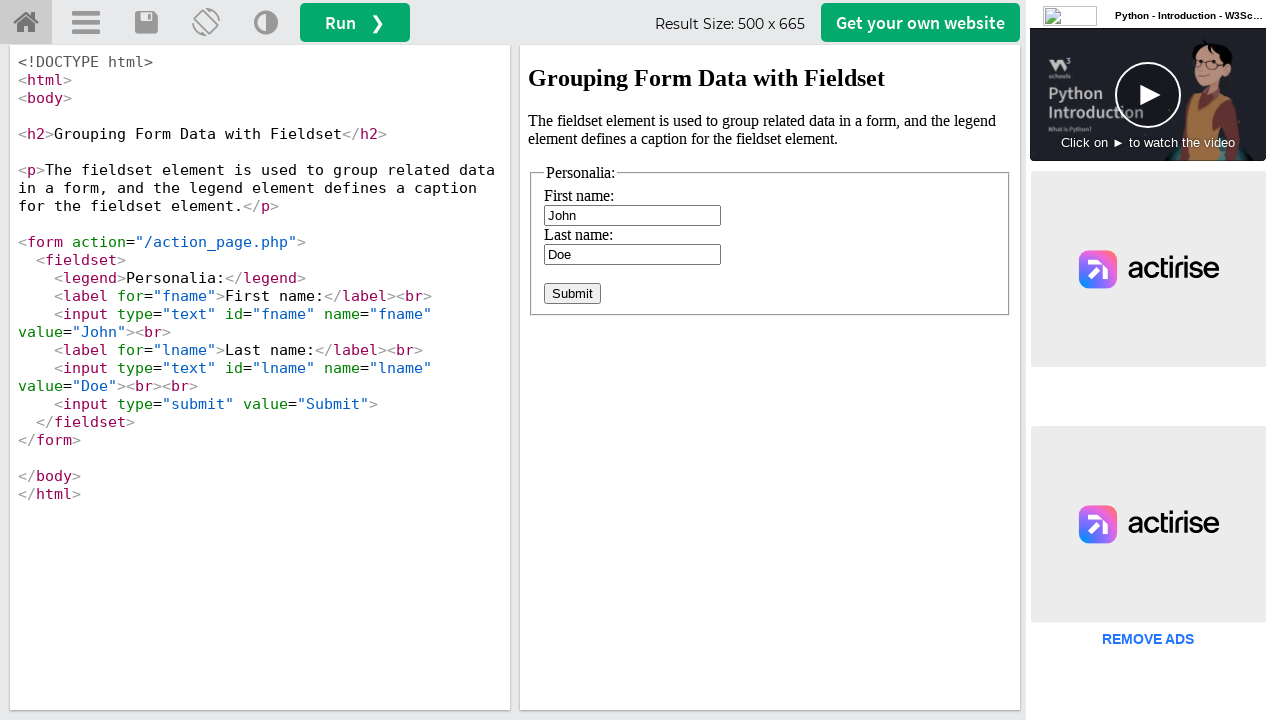

Located iframe containing the form
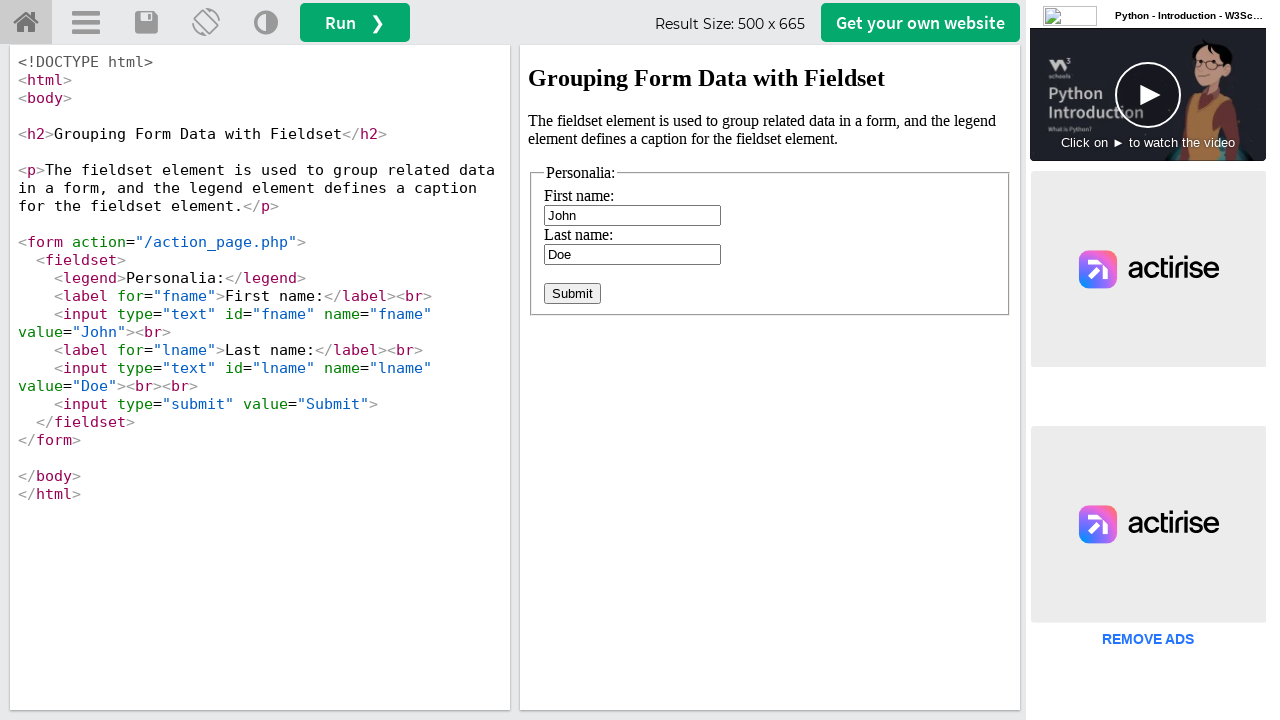

Waited for text input fields to be visible
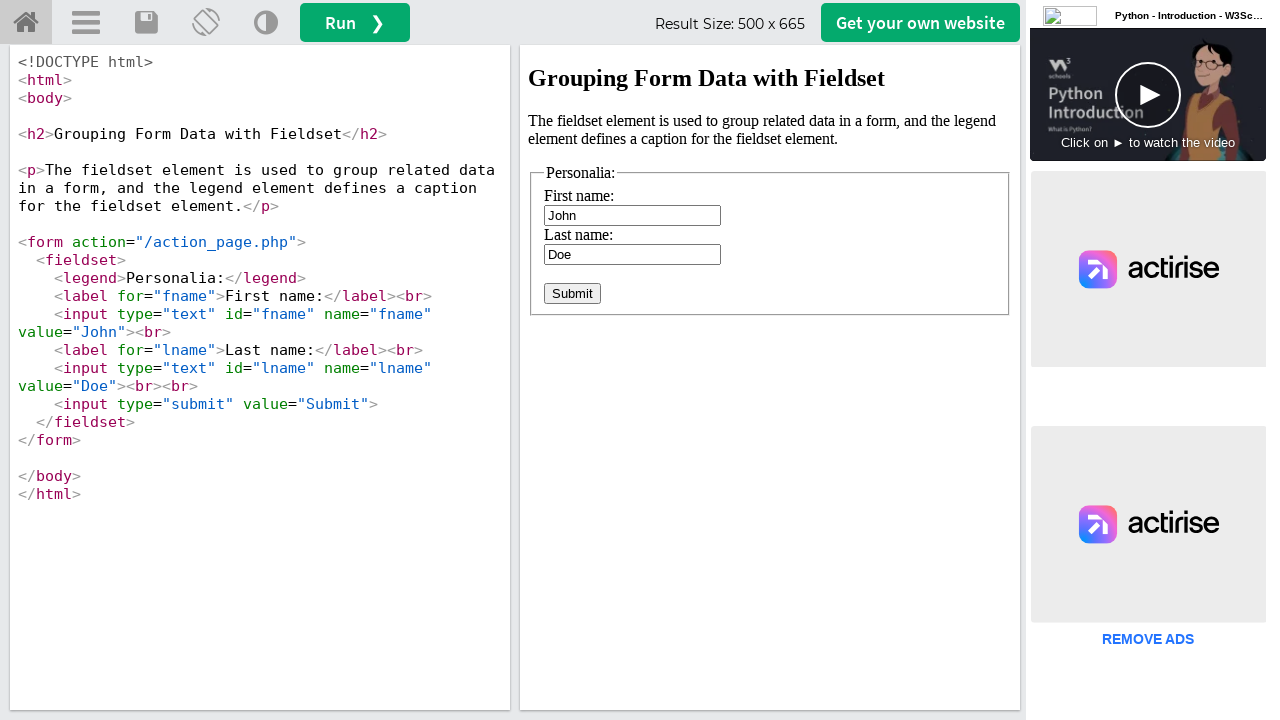

Located first name input field
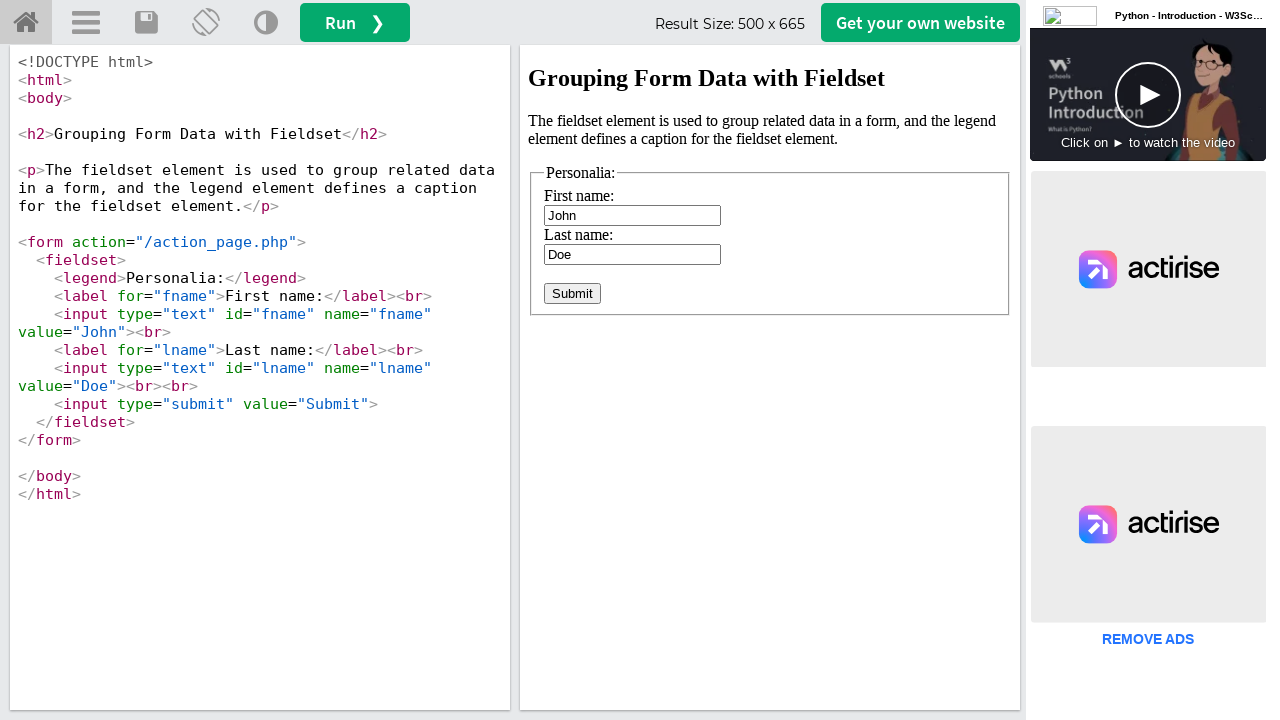

Located last name input field
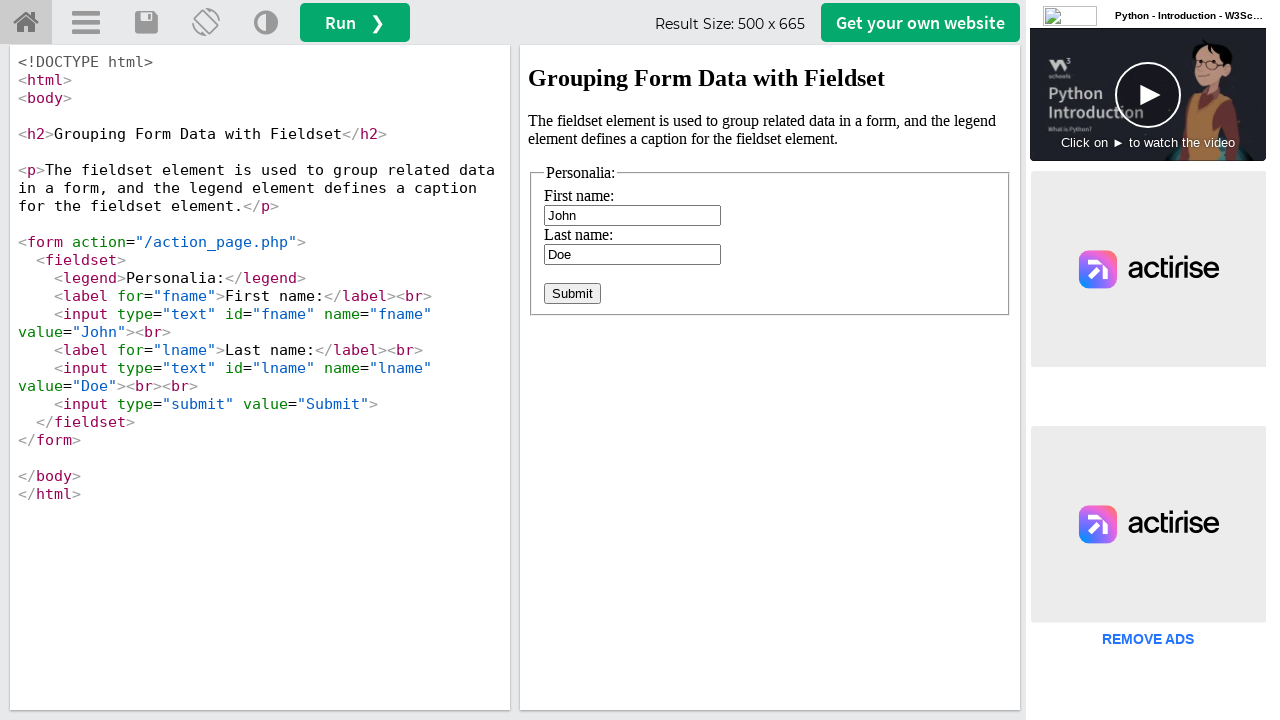

Cleared first name input field on #iframeResult >> internal:control=enter-frame >> input[type='text'] >> nth=0
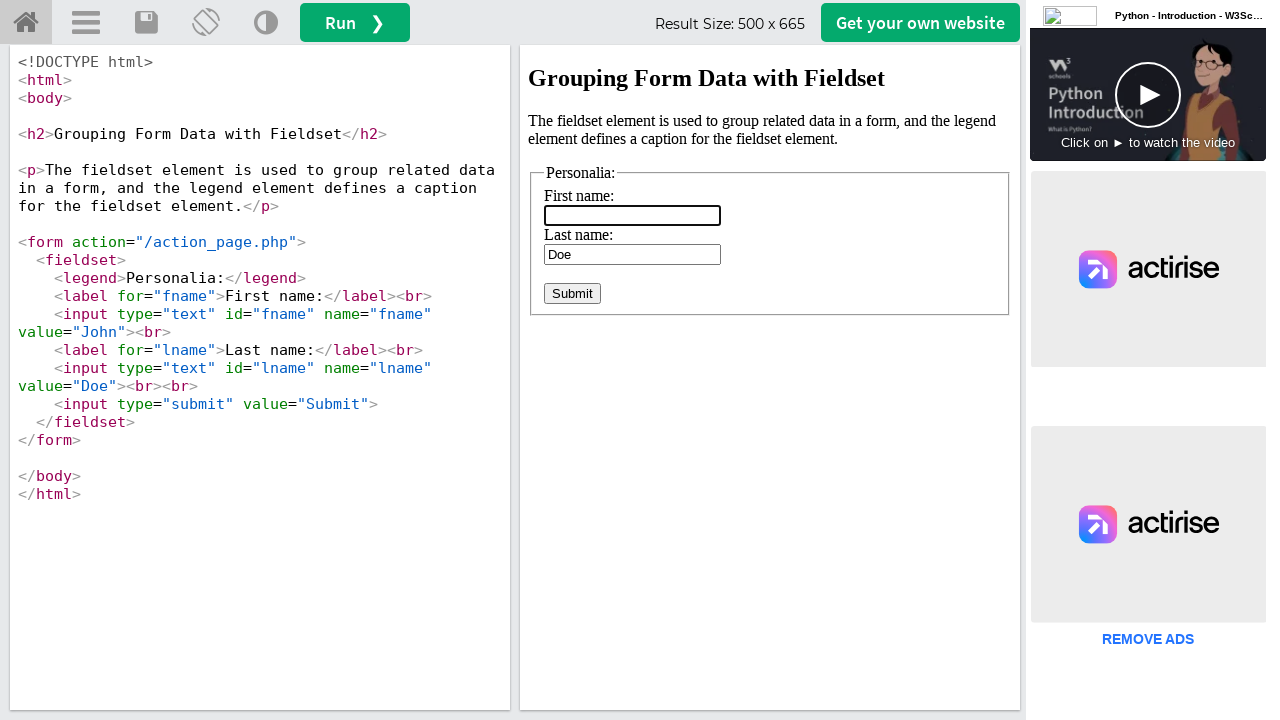

Filled first name field with 'John' on #iframeResult >> internal:control=enter-frame >> input[type='text'] >> nth=0
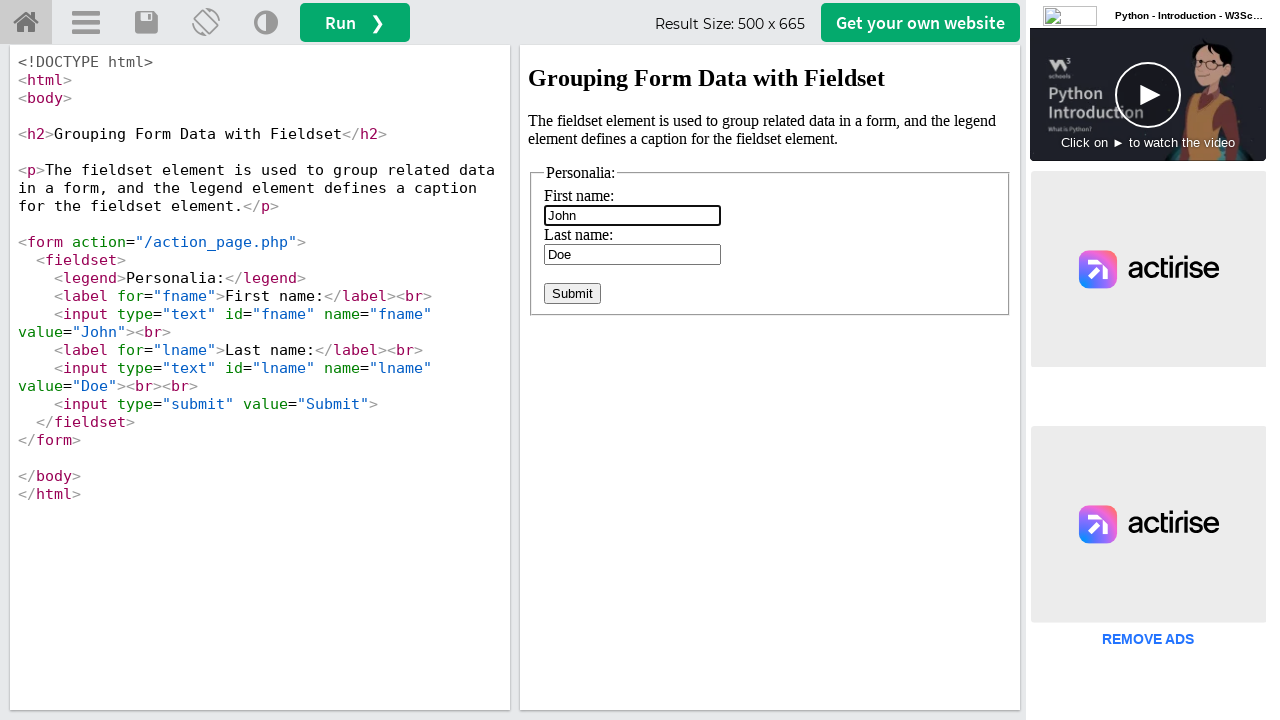

Cleared last name input field on #iframeResult >> internal:control=enter-frame >> input[type='text'] >> nth=1
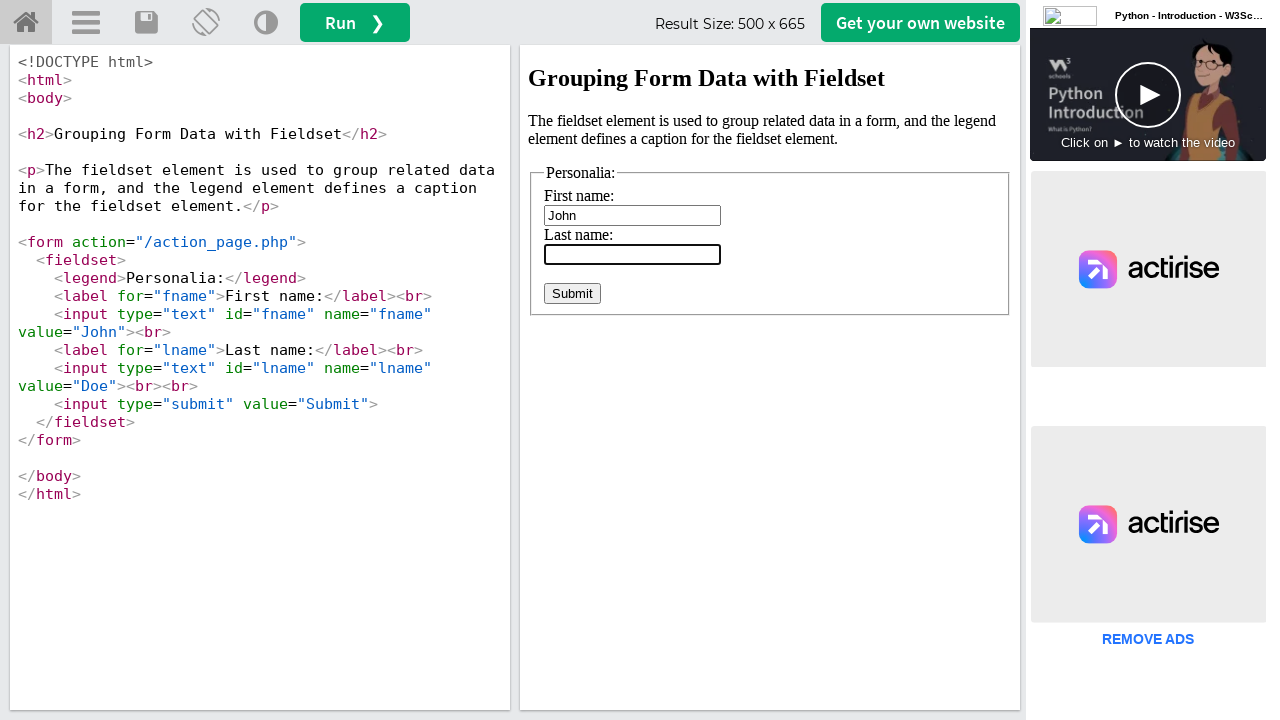

Filled last name field with 'Doe' on #iframeResult >> internal:control=enter-frame >> input[type='text'] >> nth=1
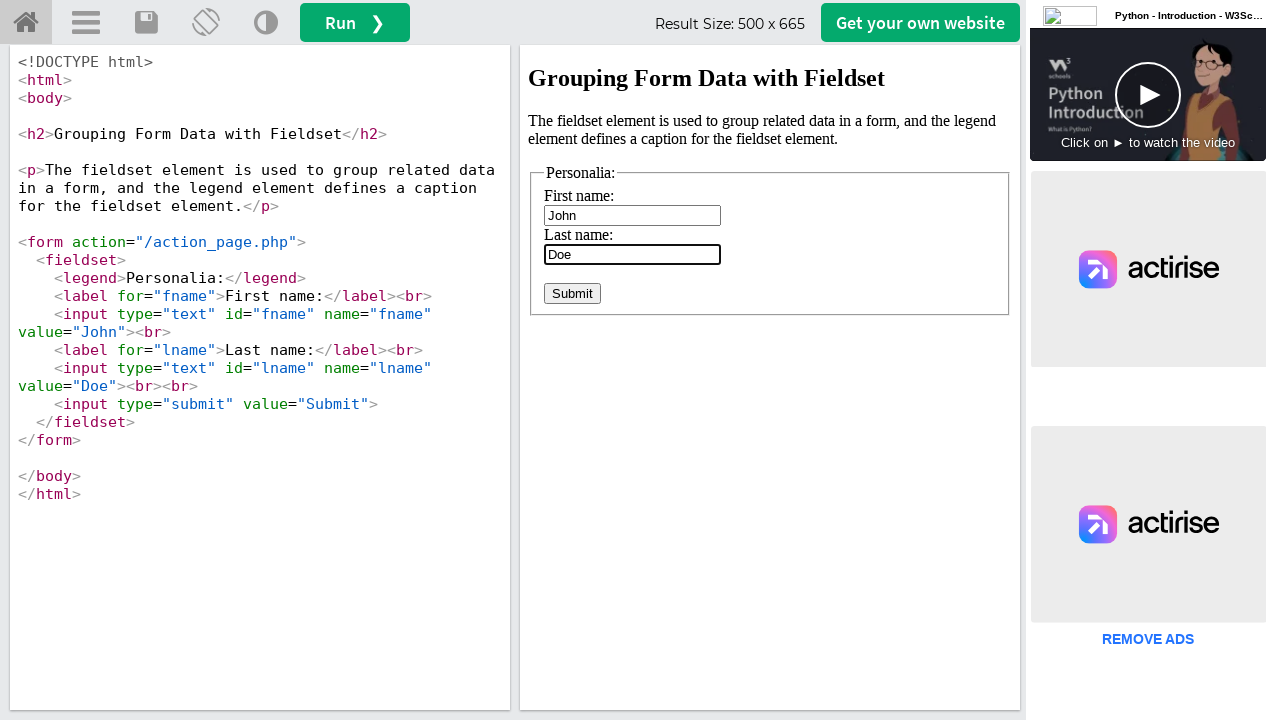

Clicked submit button to submit the form at (572, 294) on #iframeResult >> internal:control=enter-frame >> input[type='submit']
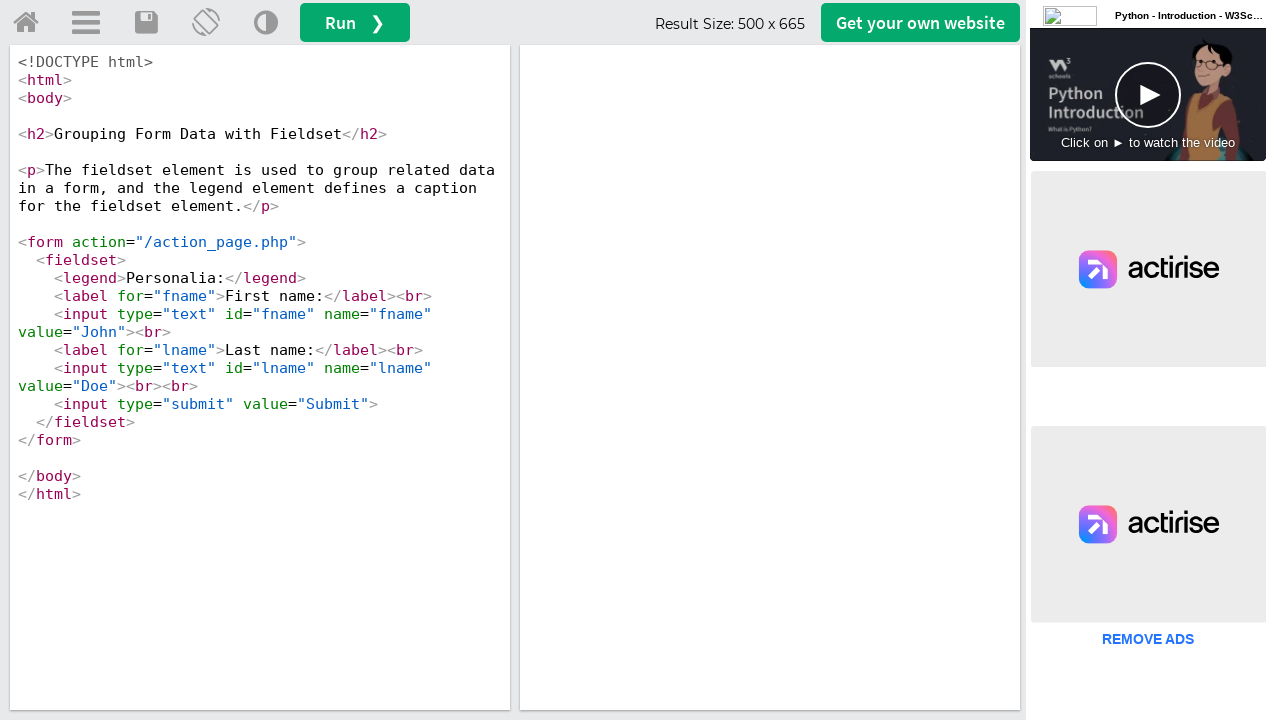

Verified form submission response appeared with submitted data
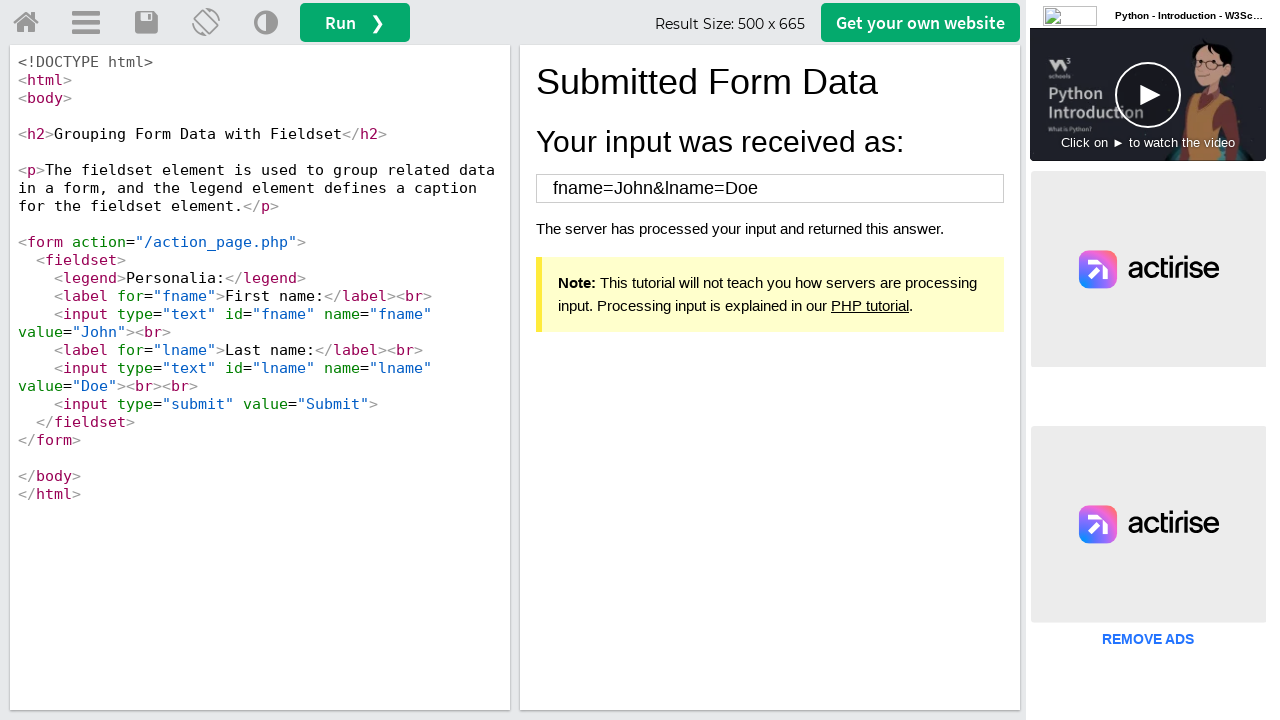

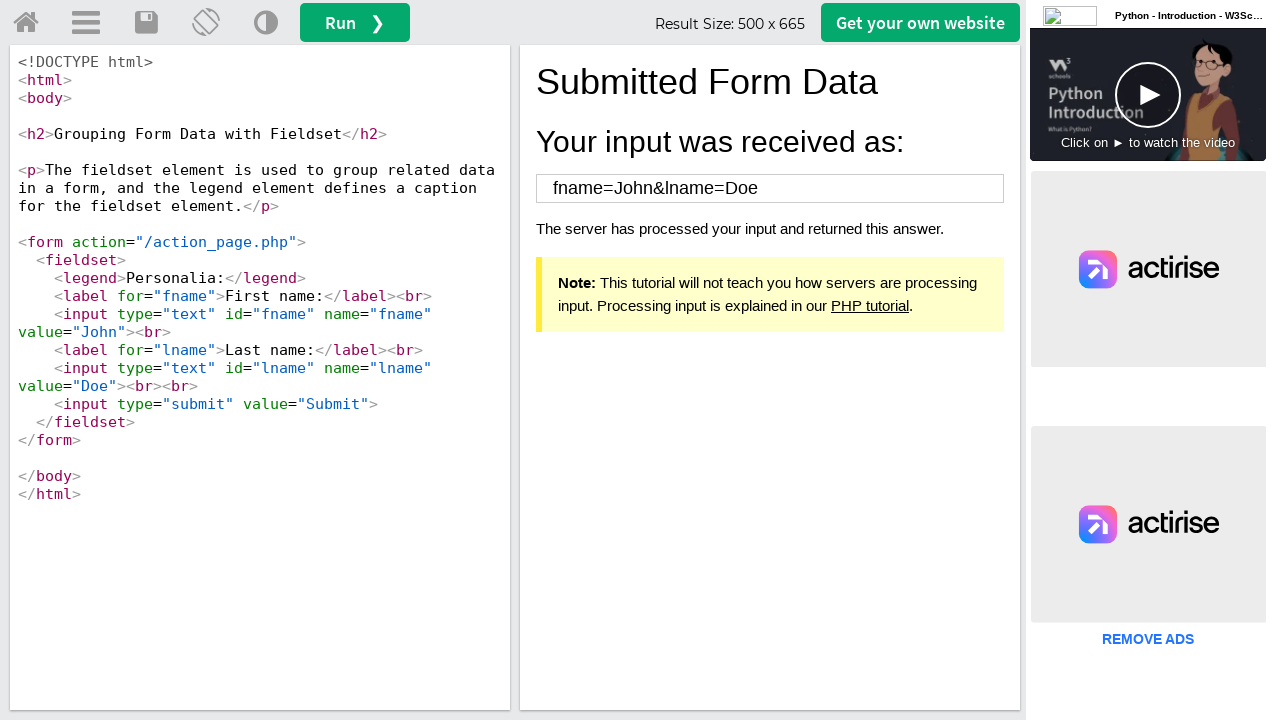